Navigates to the JPL Space image gallery and clicks the button to view the full featured image

Starting URL: https://data-class-jpl-space.s3.amazonaws.com/JPL_Space/index.html

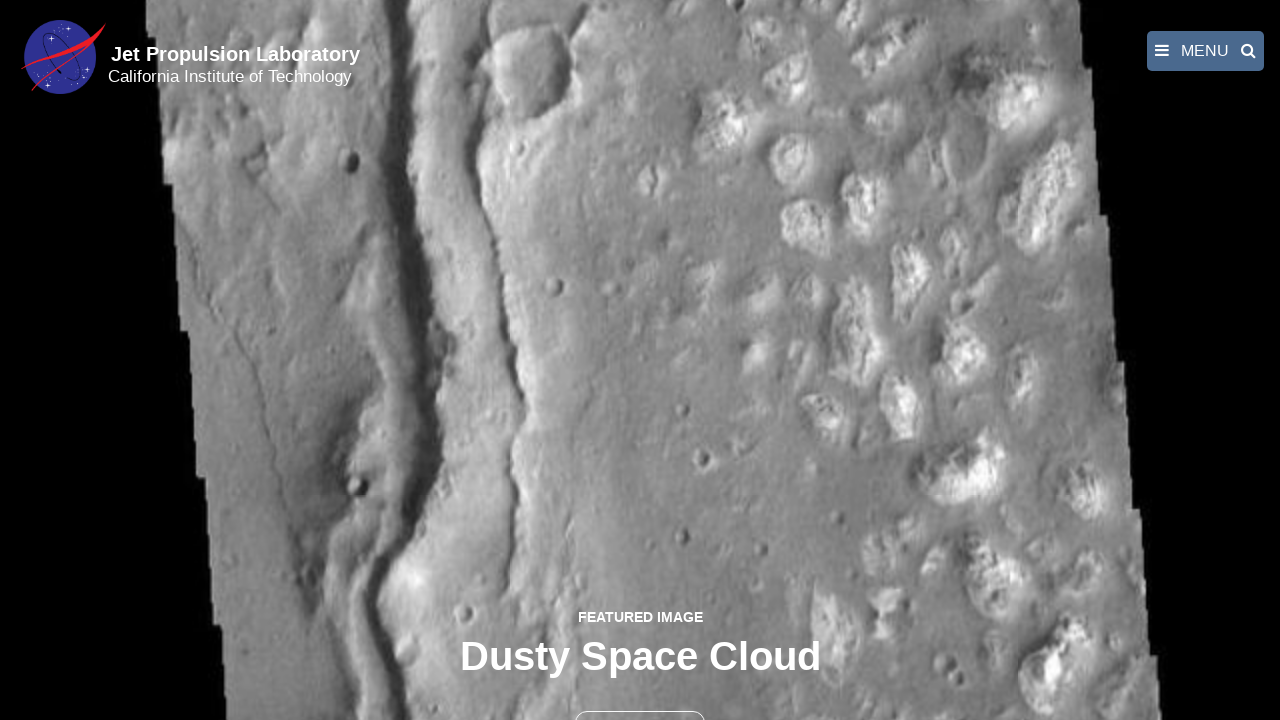

Navigated to JPL Space image gallery homepage
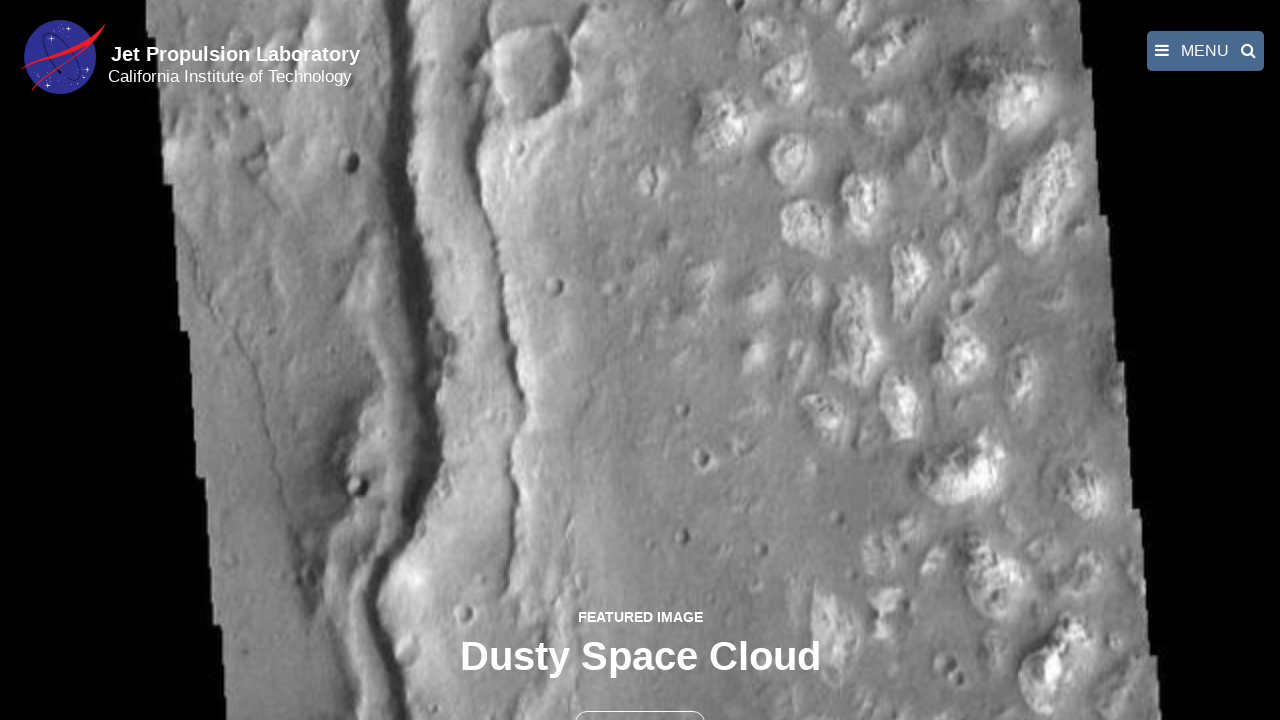

Clicked button to view full featured image at (640, 699) on button >> nth=1
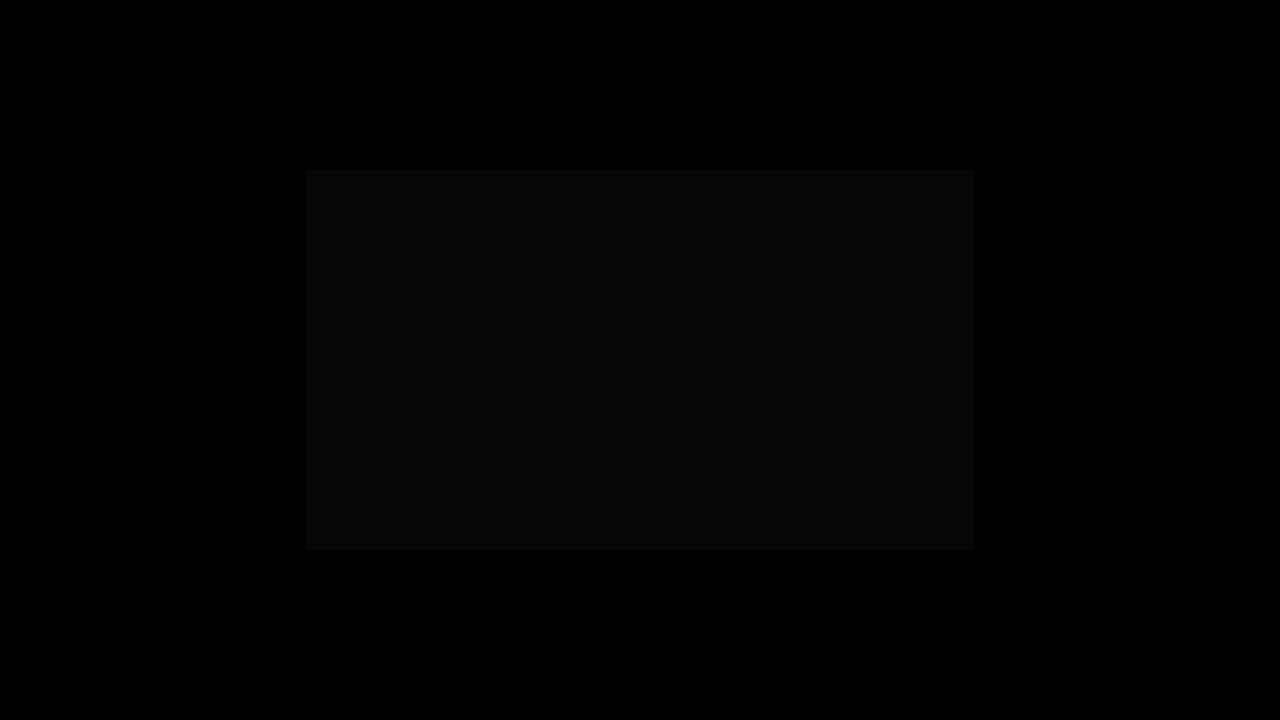

Full featured image loaded in fancybox viewer
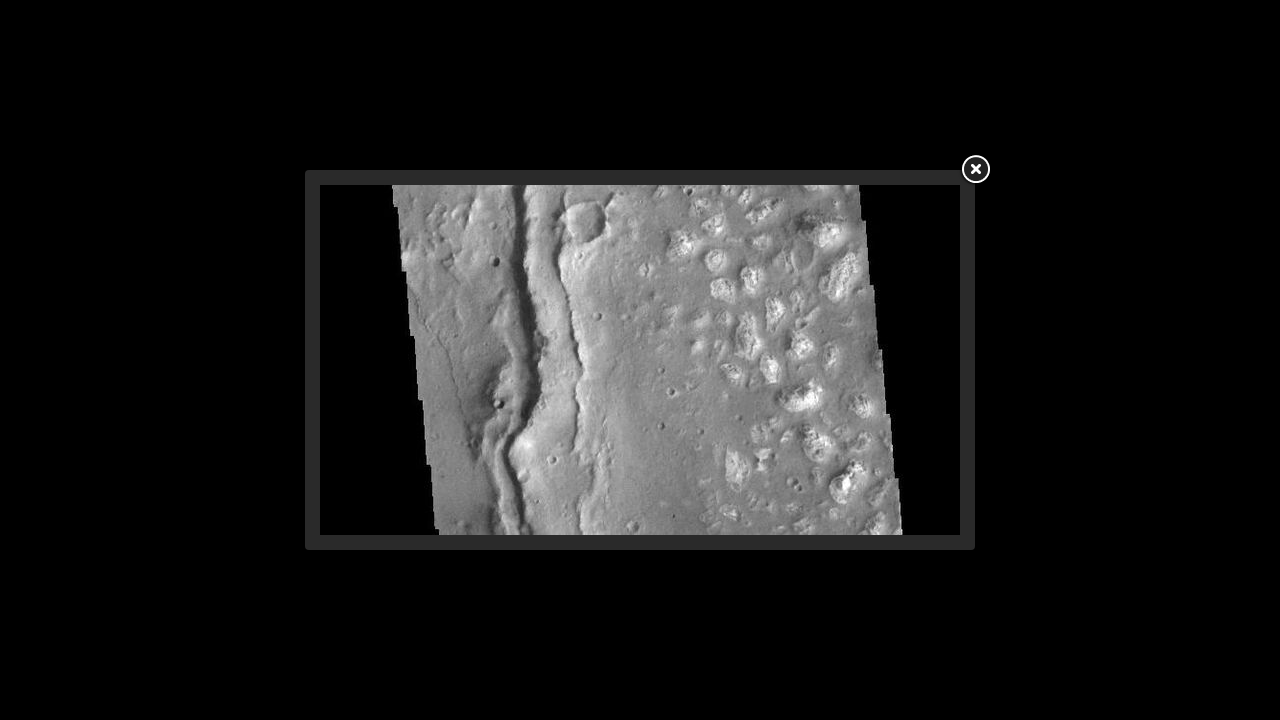

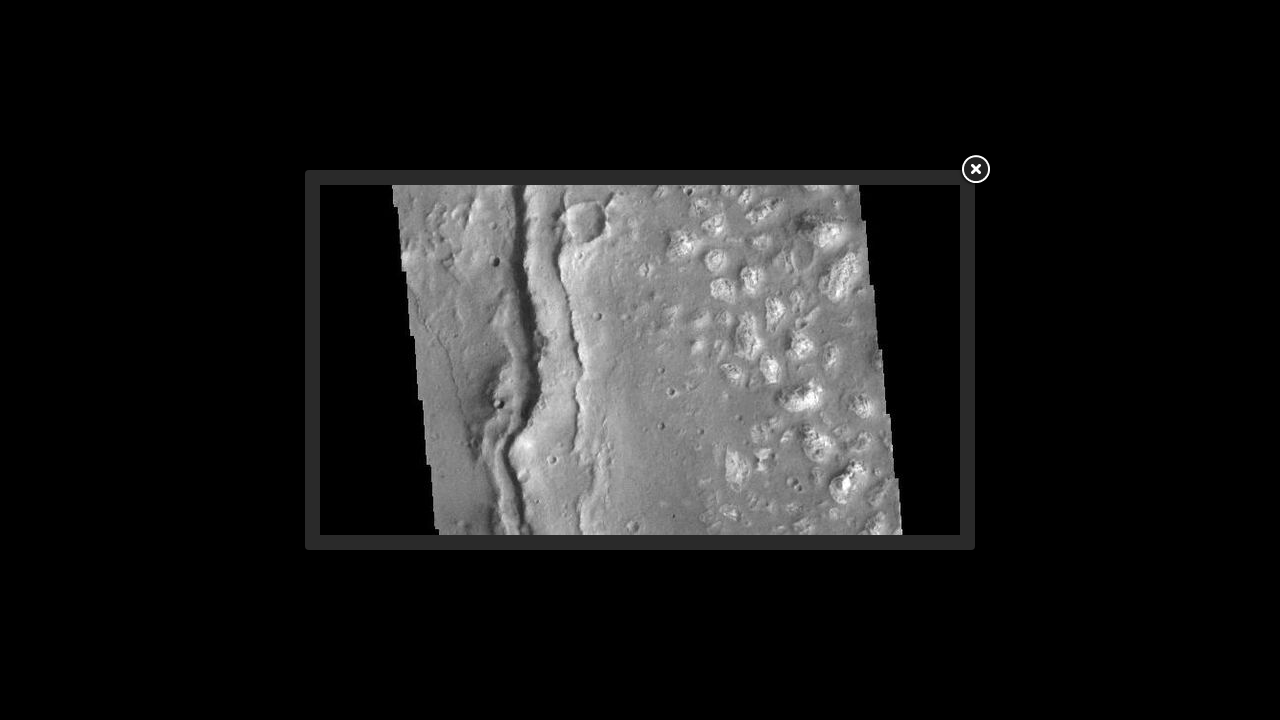